Automates RISC-V interpreter website by uploading assembly code, running it, and downloading register file results

Starting URL: https://www.cs.cornell.edu/courses/cs3410/2019sp/riscv/interpreter/

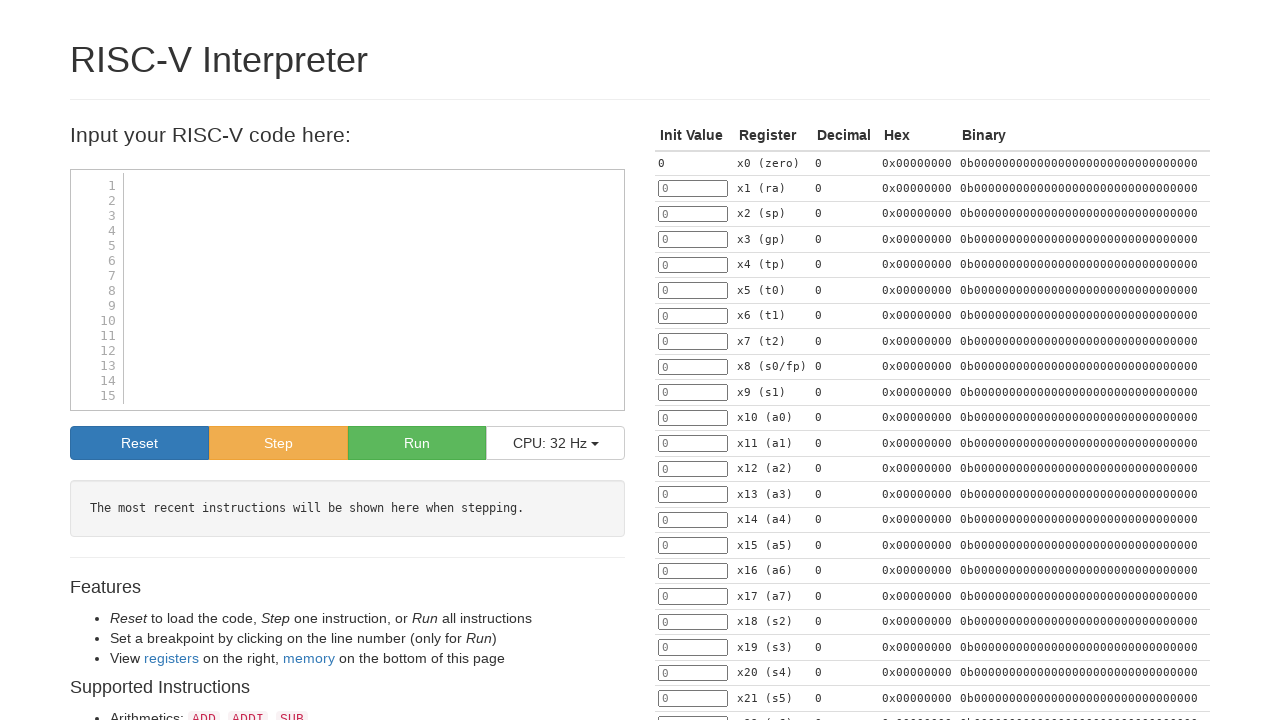

Clicked on code input field at (374, 289) on #code
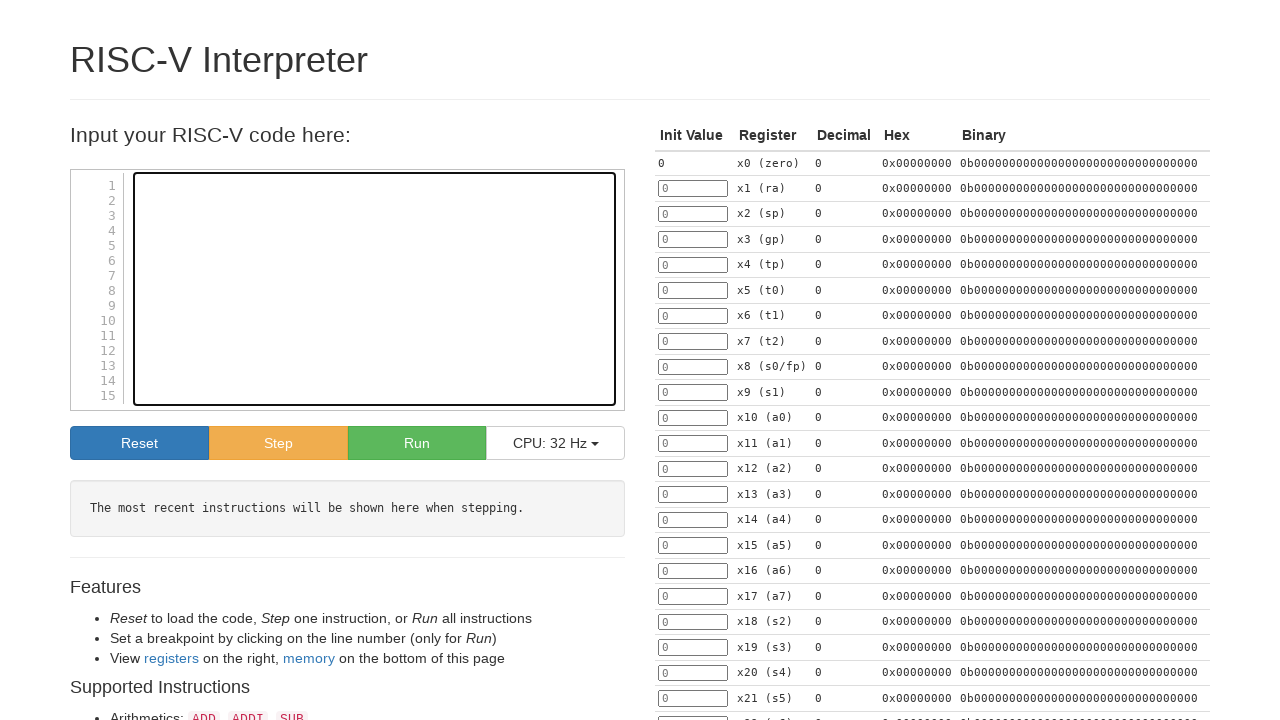

Cleared existing code from input field on #code
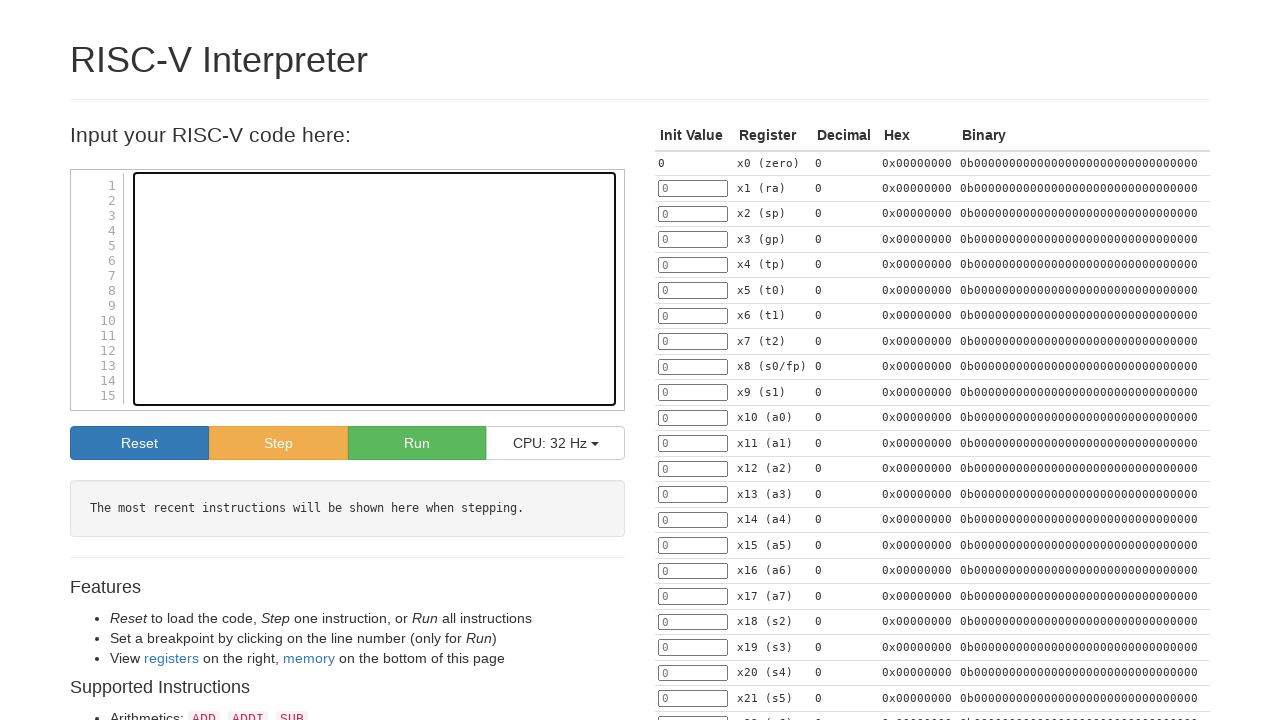

Filled code field with assembly code (addi, add, sub instructions) on #code
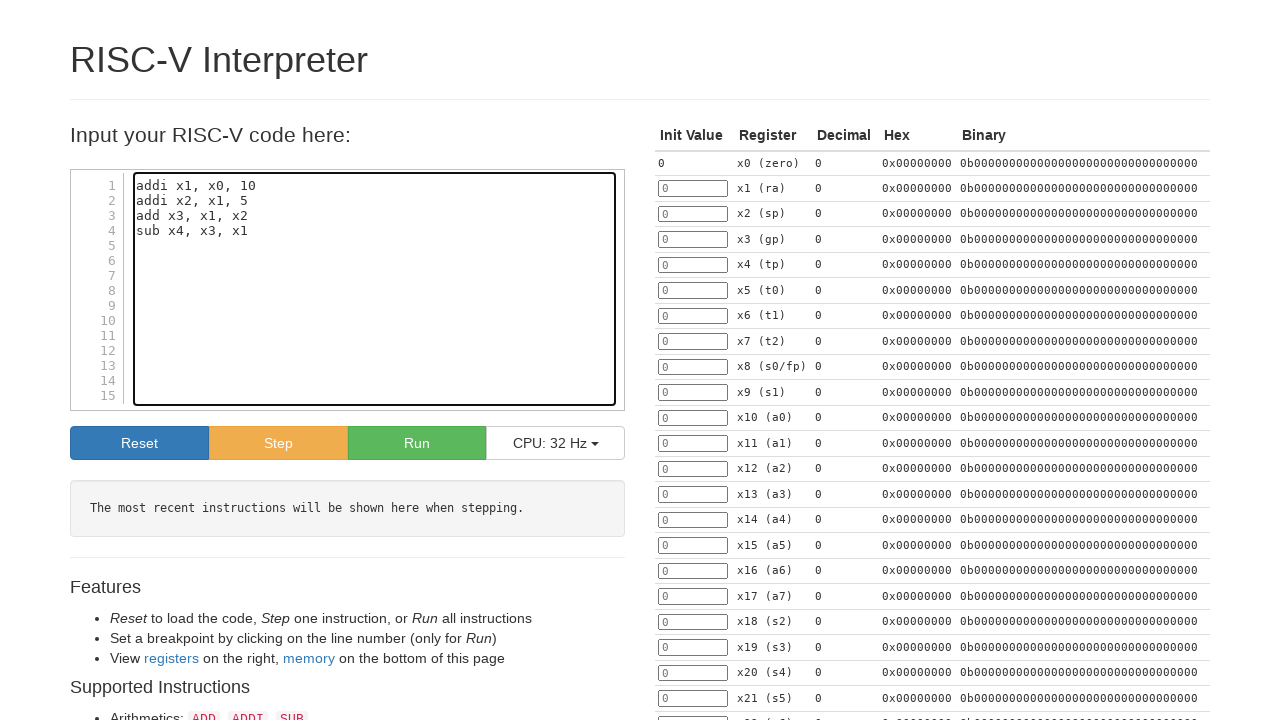

Clicked run button to execute assembly code at (417, 443) on #run
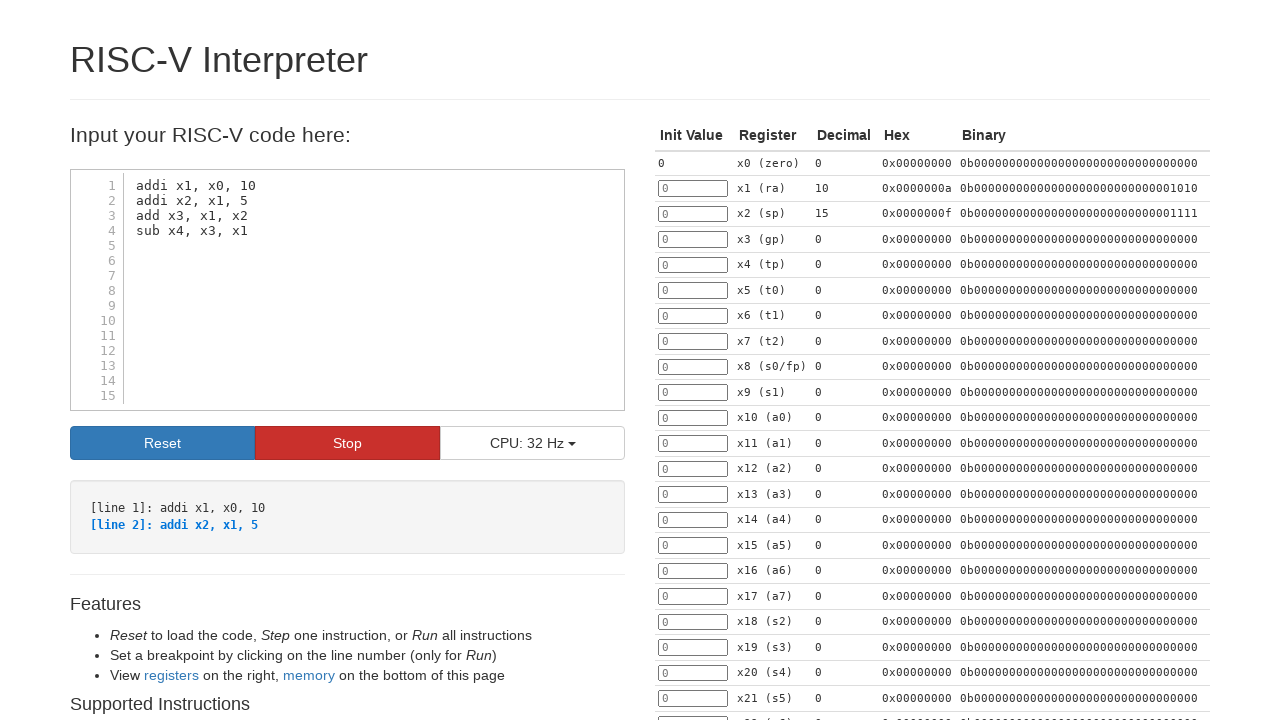

Waited 2 seconds for code execution to complete
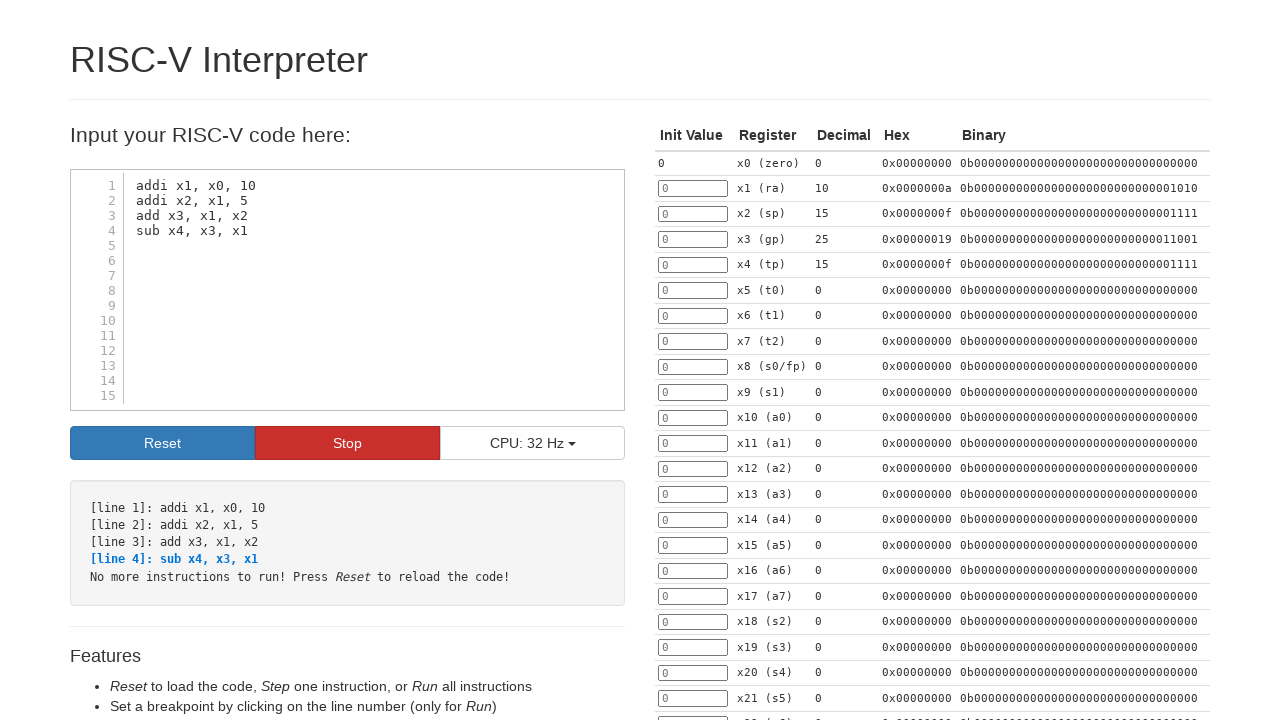

Clicked register file download button at (734, 361) on #register-download
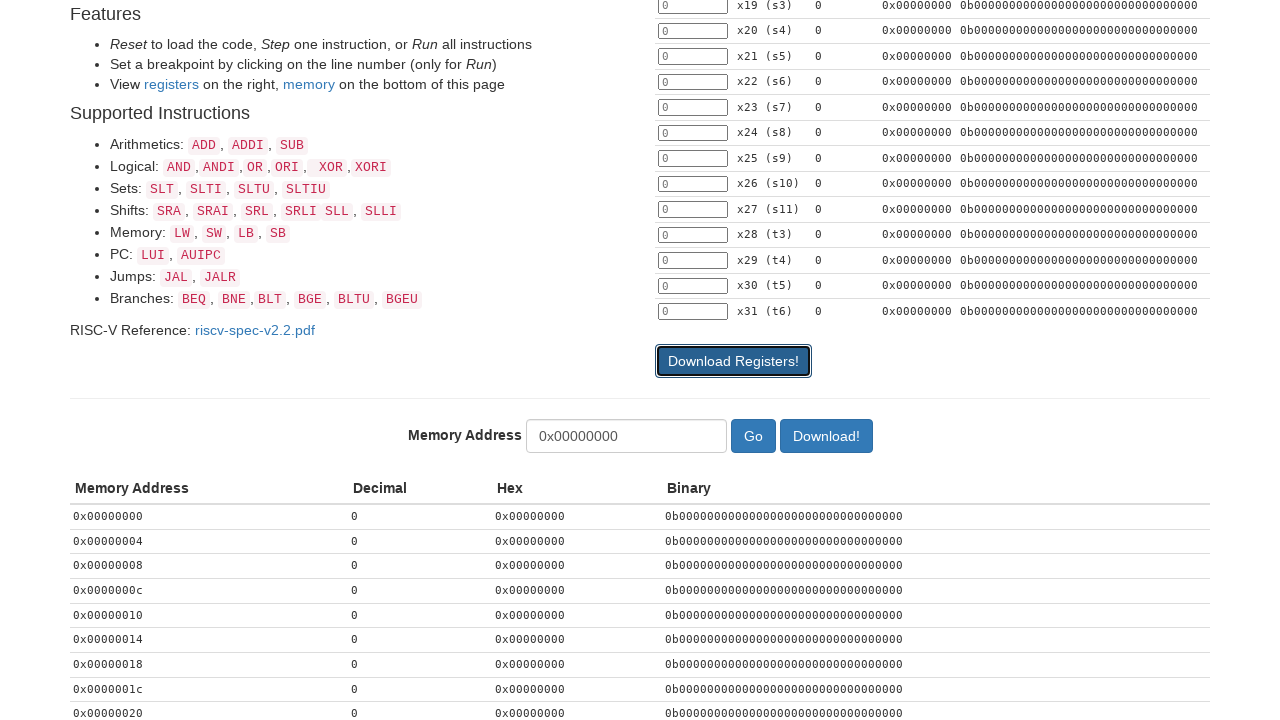

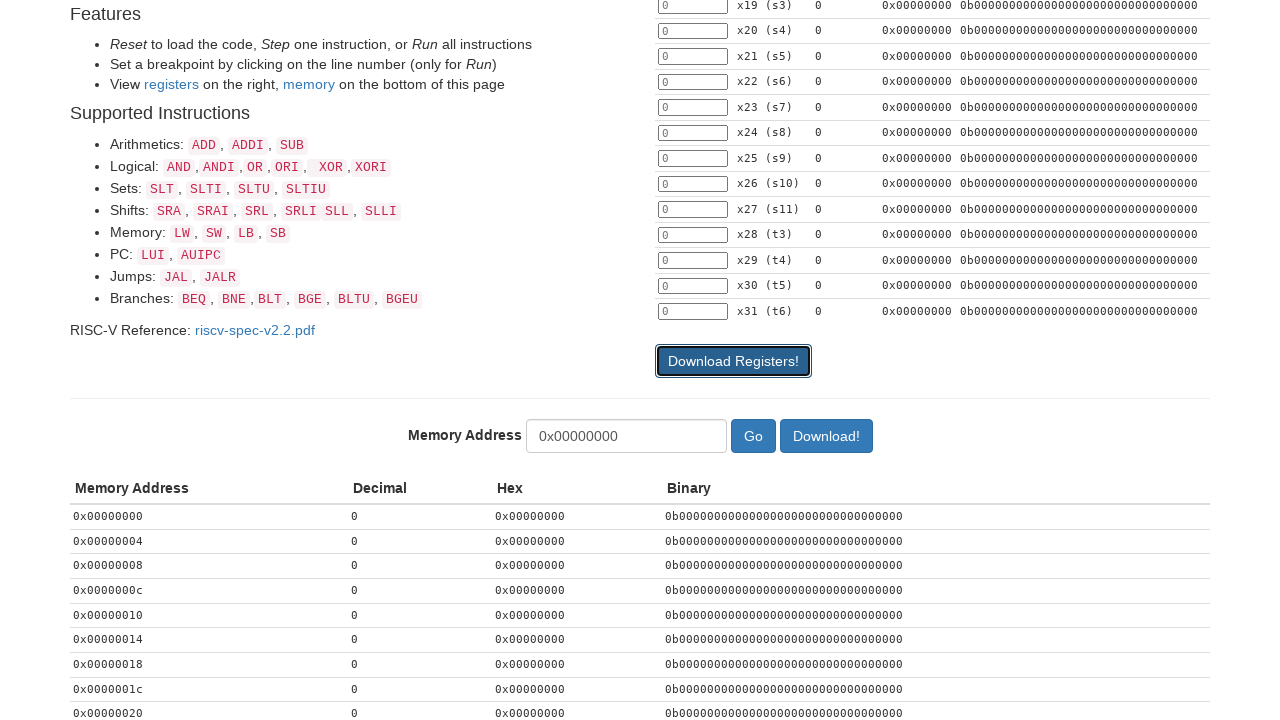